Tests a web form by entering text into a text box, clicking the submit button, and verifying the success message is displayed.

Starting URL: https://www.selenium.dev/selenium/web/web-form.html

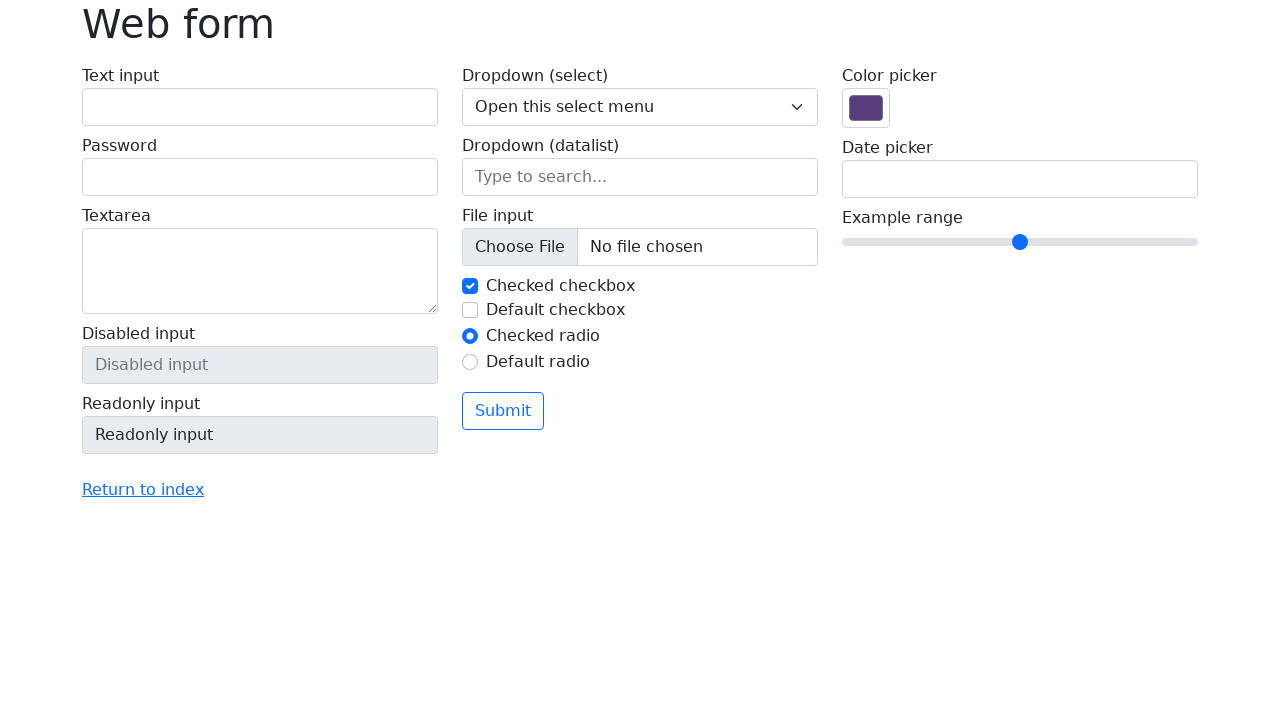

Page DOM content loaded
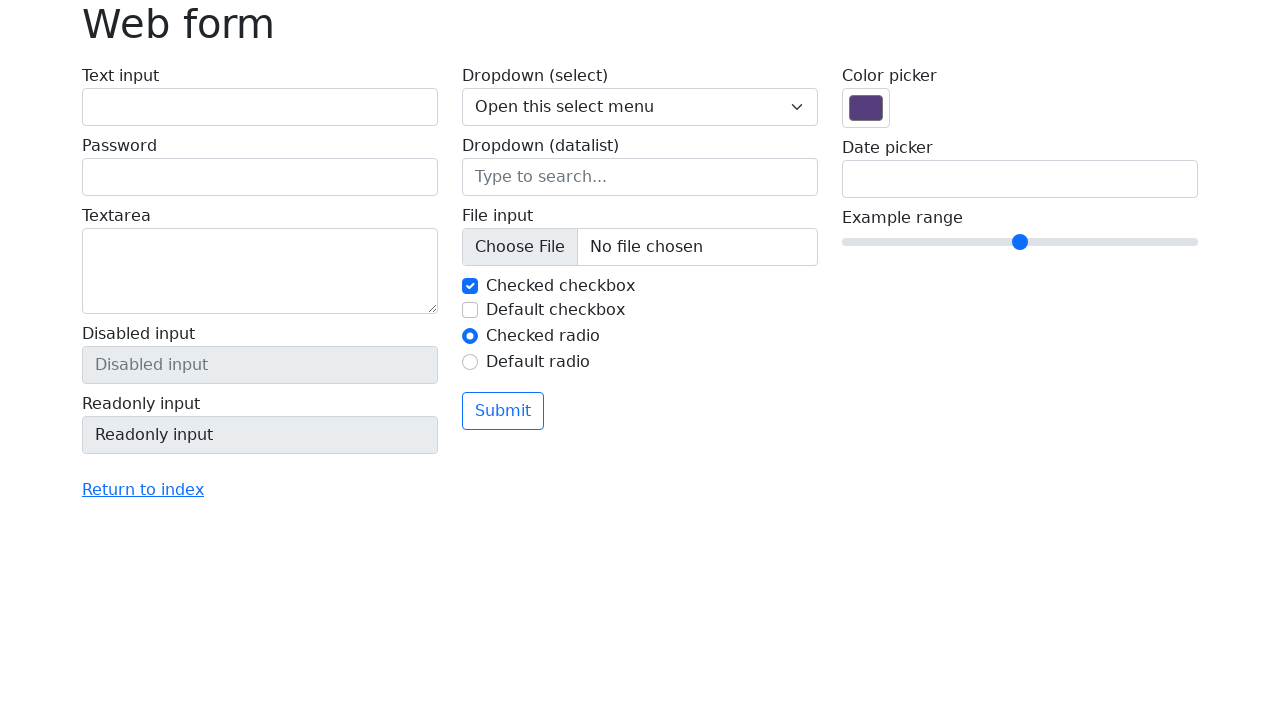

Verified page title is 'Web form'
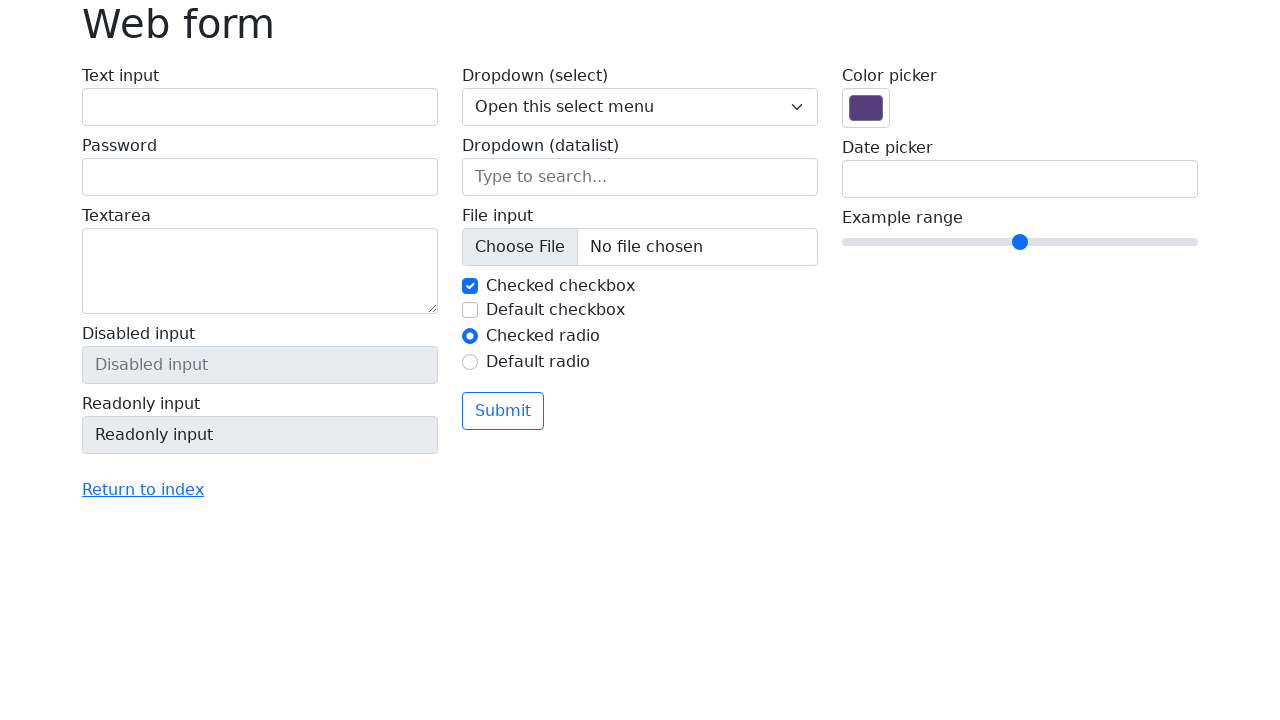

Filled text box with 'Selenium' on input[name='my-text']
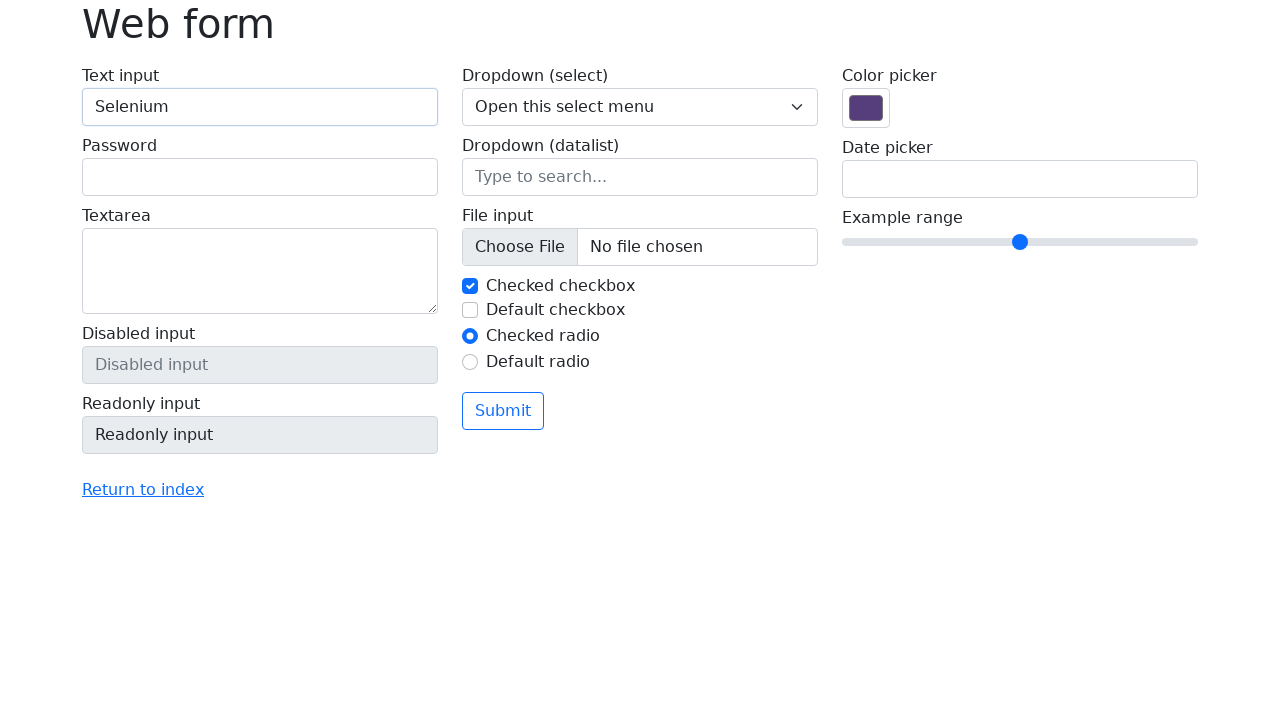

Clicked the submit button at (503, 411) on button
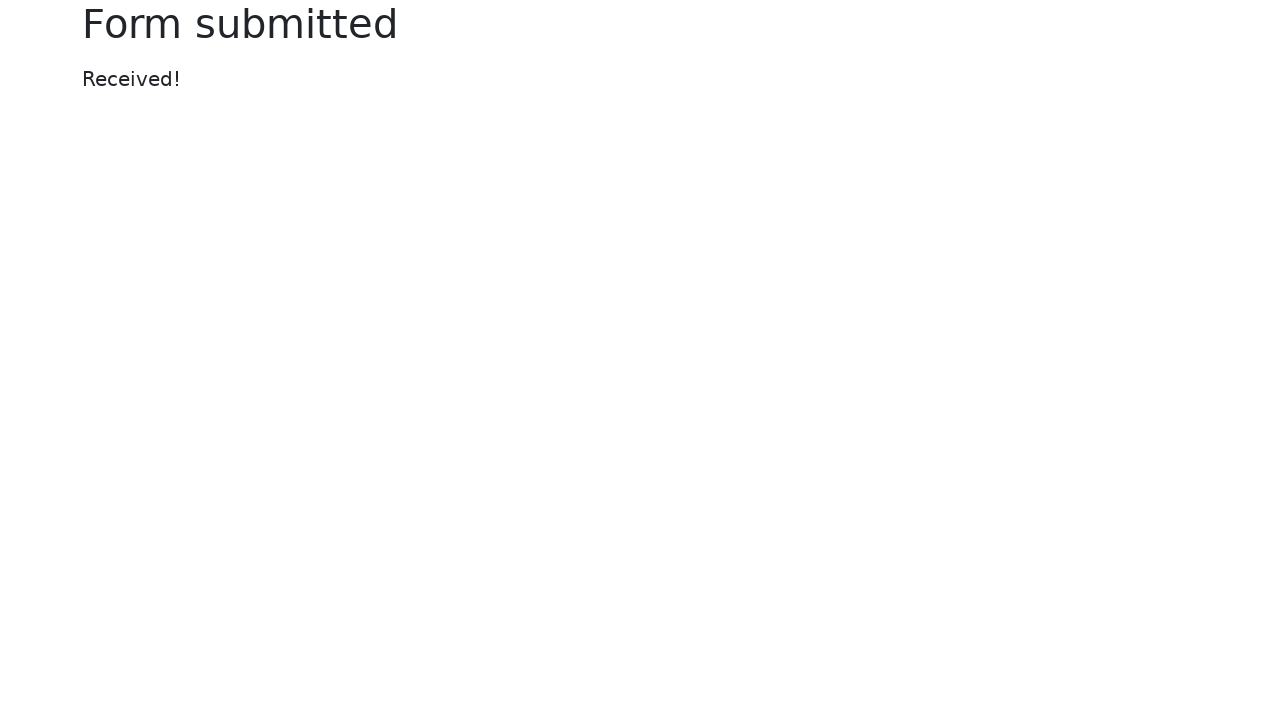

Success message element appeared
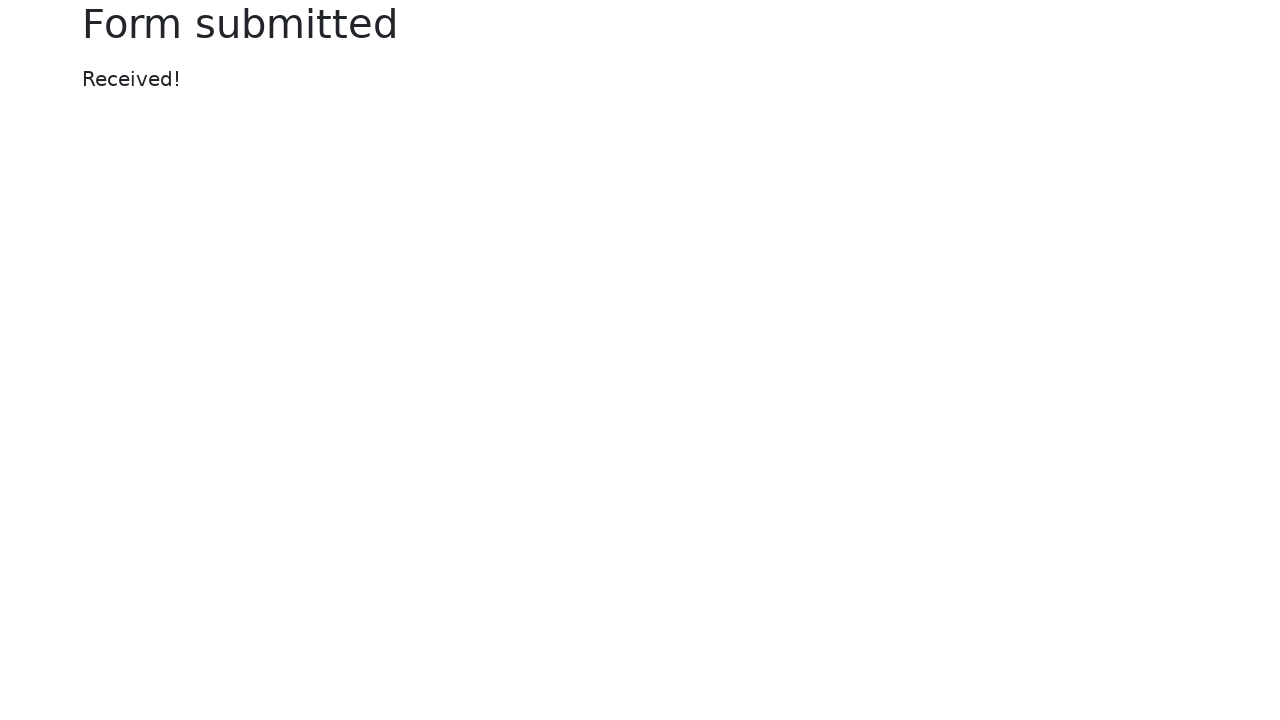

Verified success message displays 'Received!'
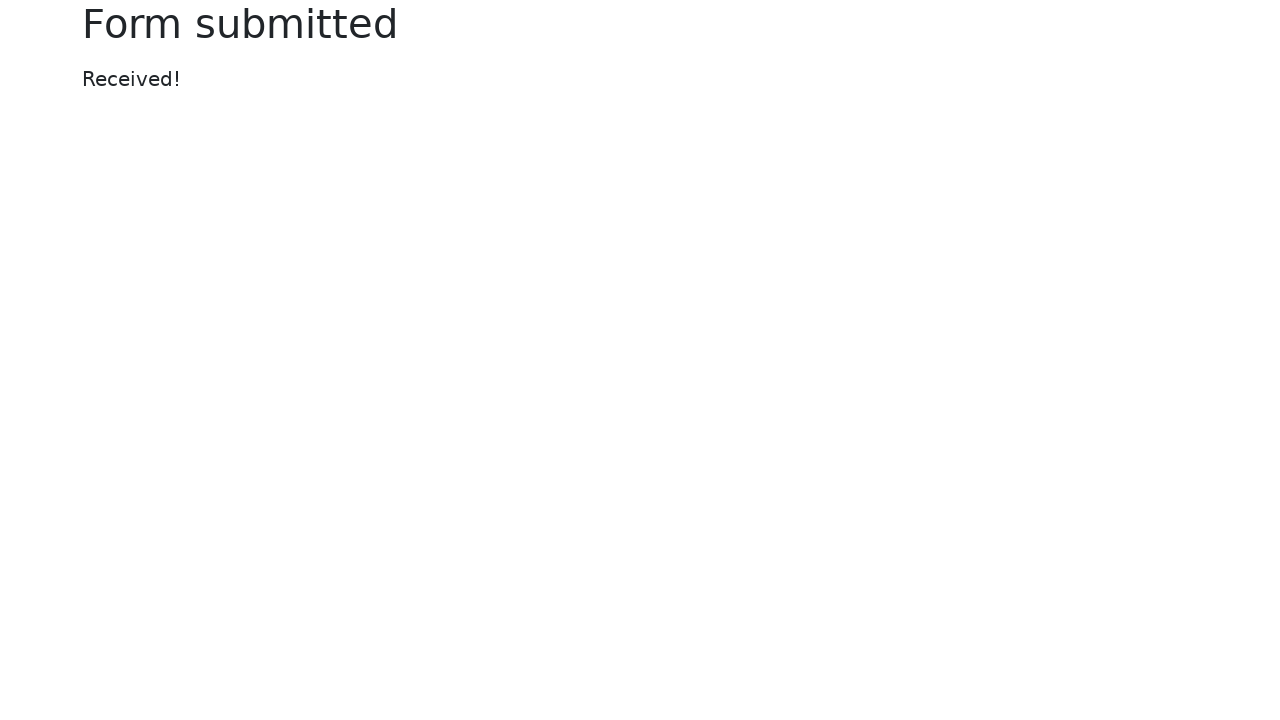

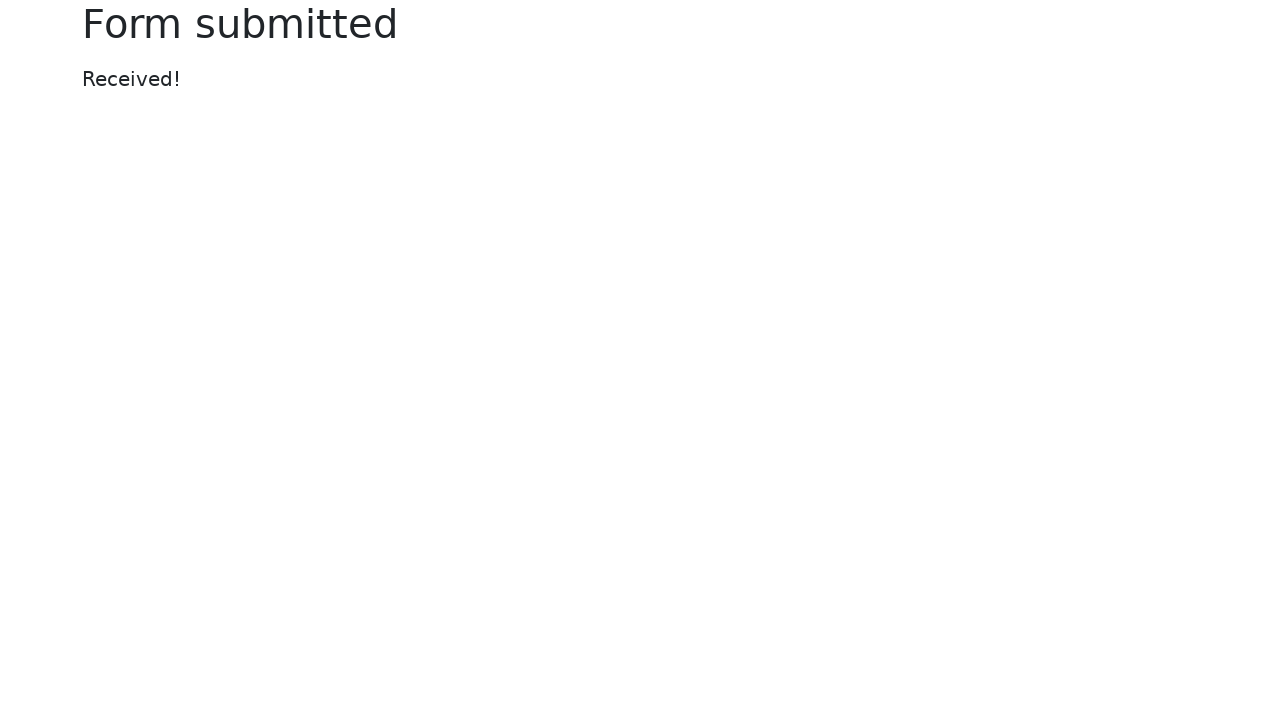